Fills out a complete registration form including personal information, selecting dropdowns, checkboxes and submitting the form

Starting URL: https://practice.cydeo.com/registration_form

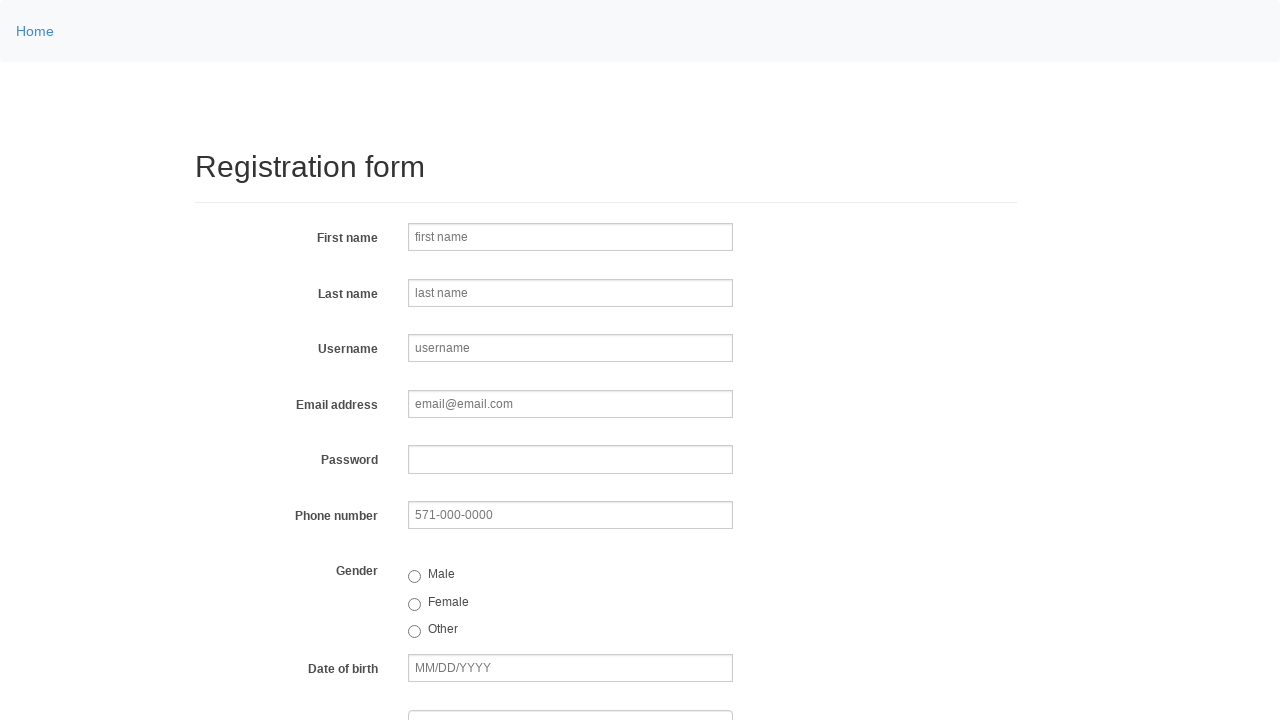

Filled first name field with 'John' on .form-control
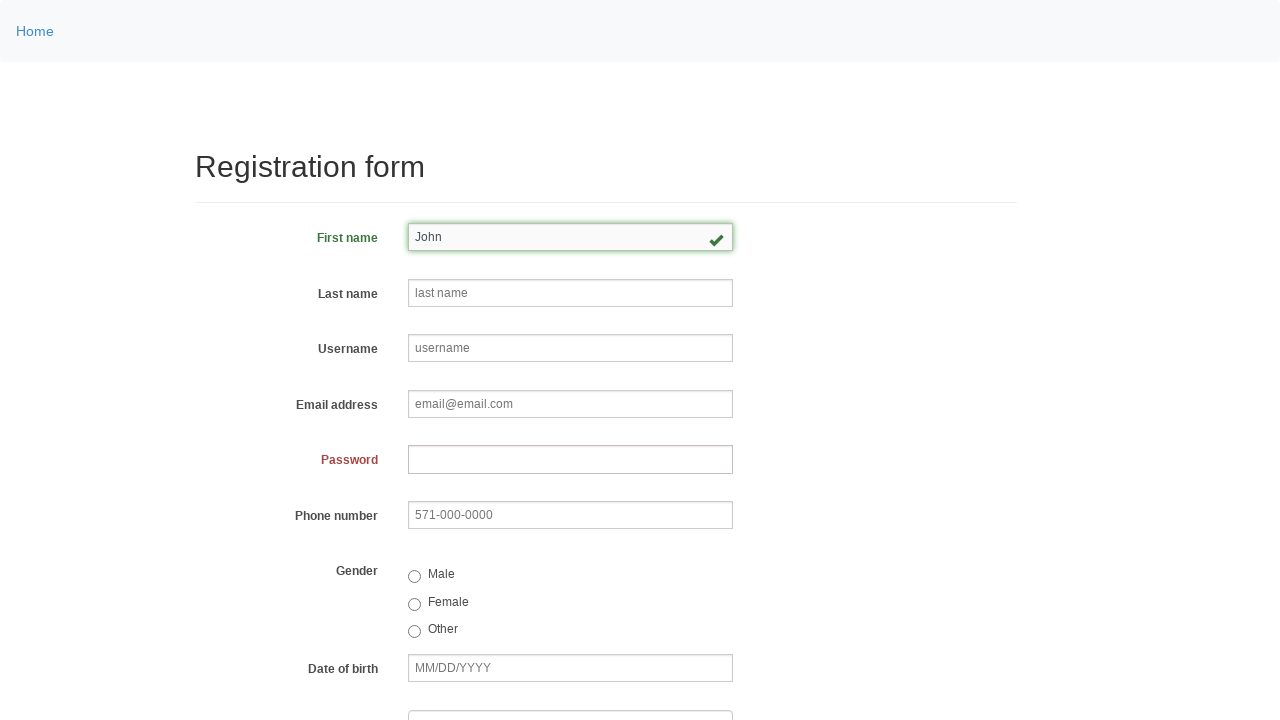

Filled last name field with 'Smith' on //input[@name='lastname']
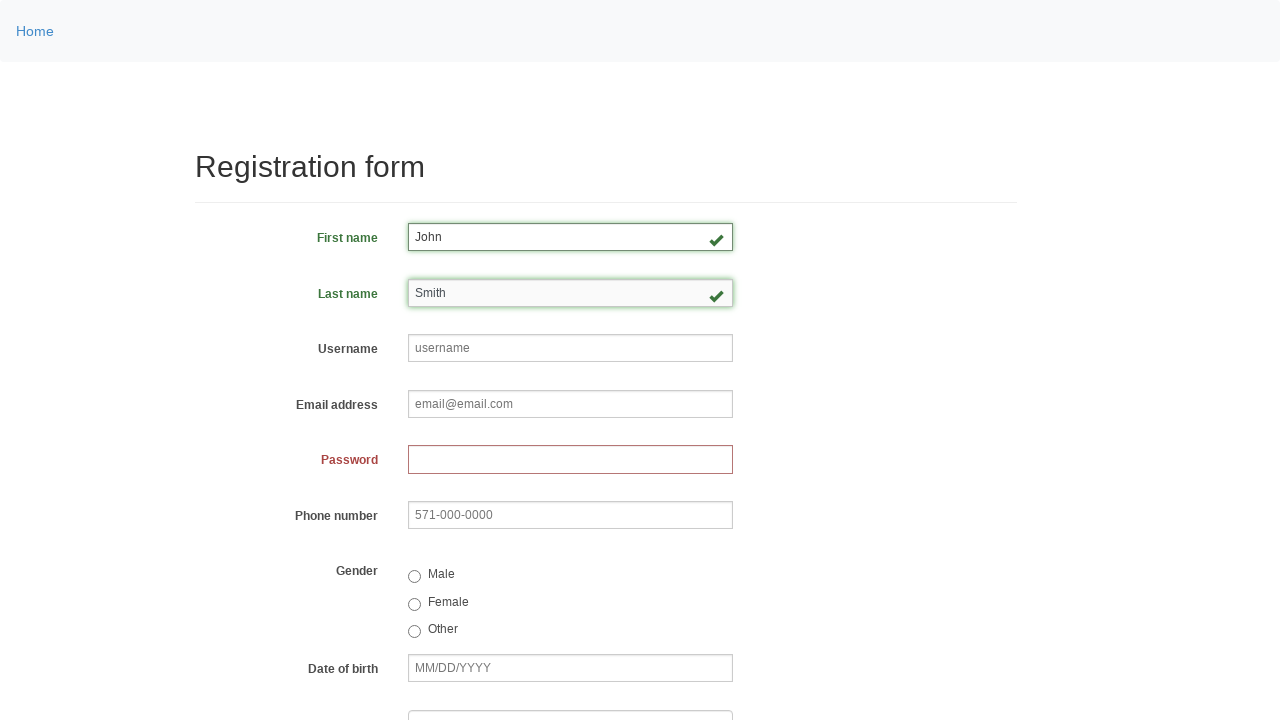

Filled username field with 'johnsmith123' on (//input[@type='text'])[3]
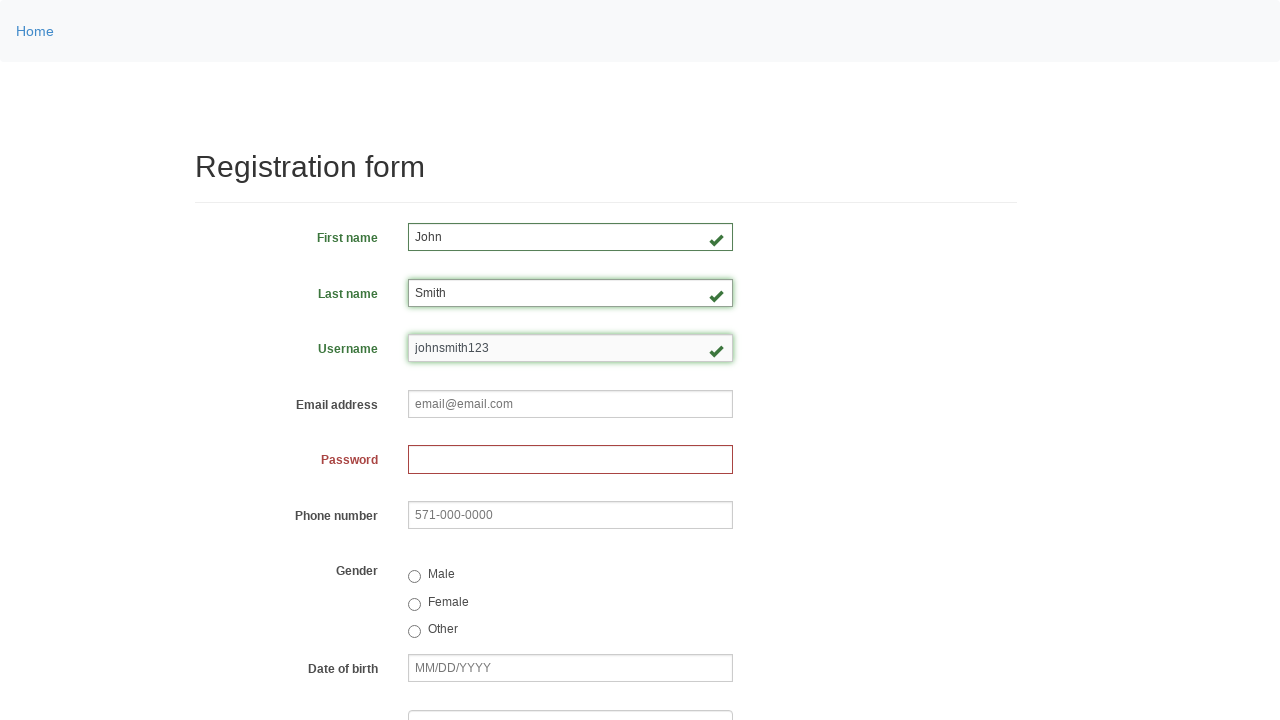

Filled email field with 'john.smith@email.com' on input[placeholder='email@email.com']
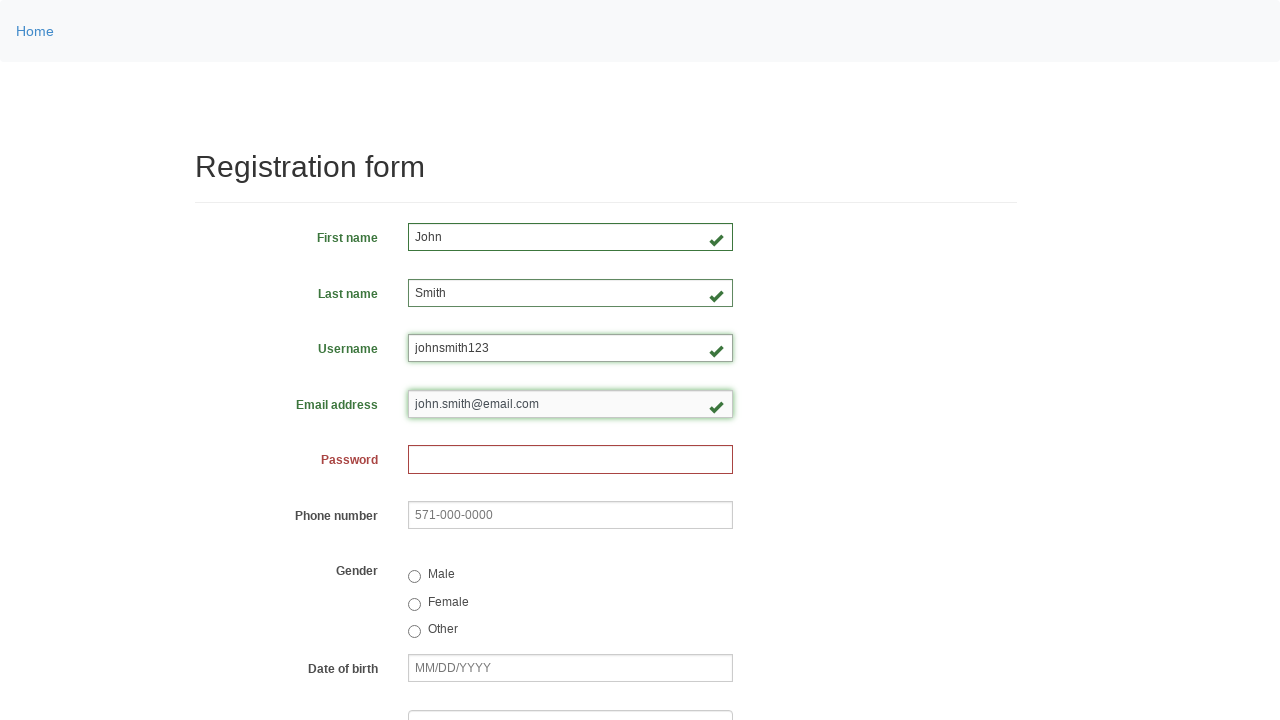

Filled password field with 'John1234' on //input[@name='password']
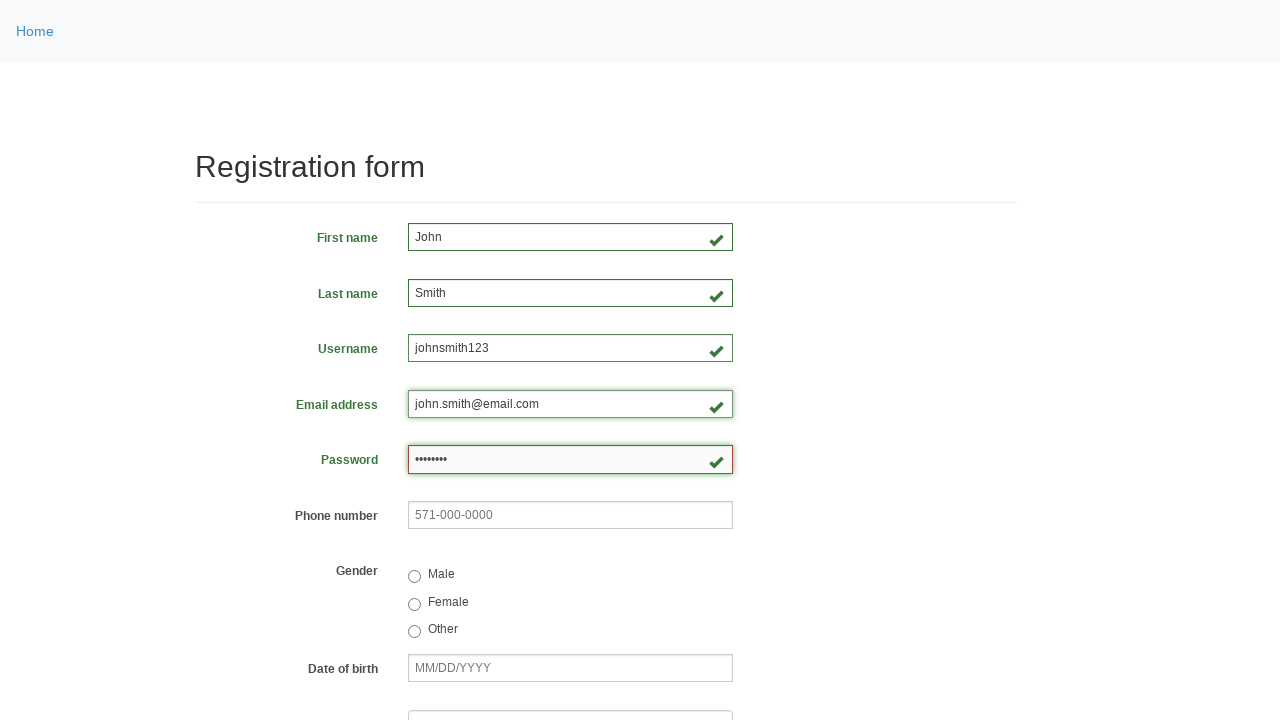

Filled phone number field with '123-456-7890' on //input[@type='tel']
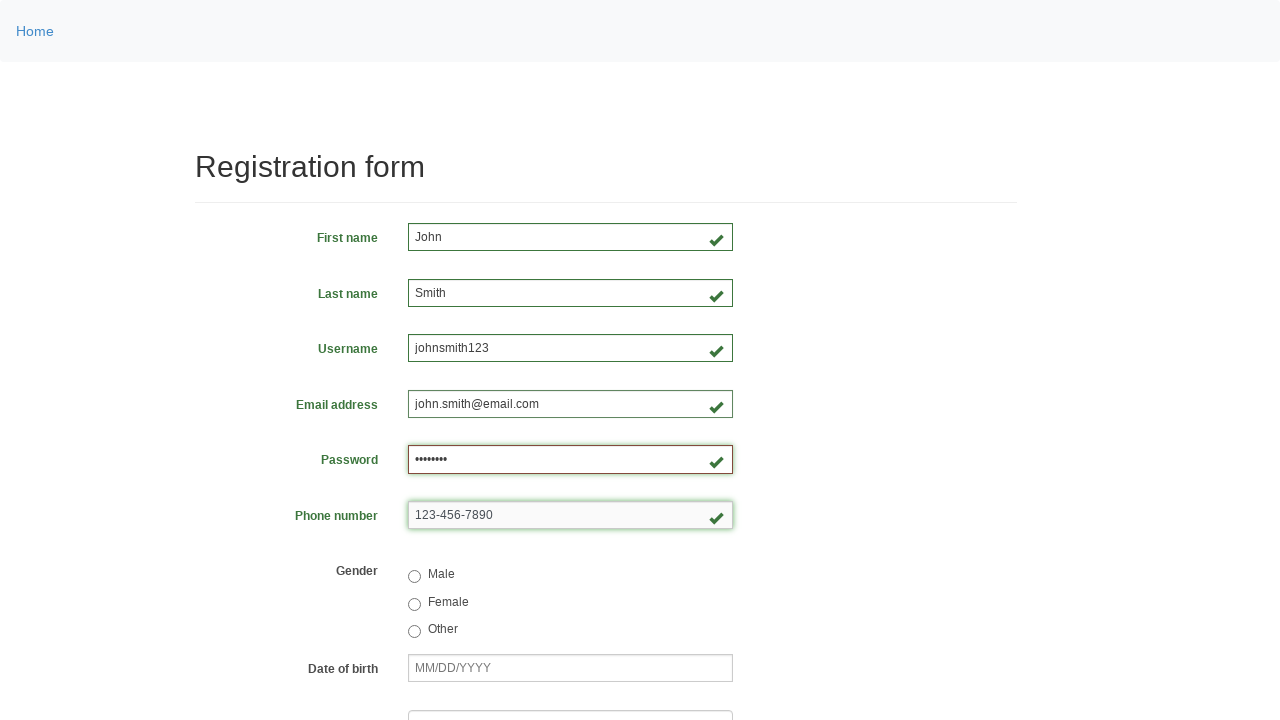

Clicked male gender radio button at (414, 577) on xpath=//input[@value='male']
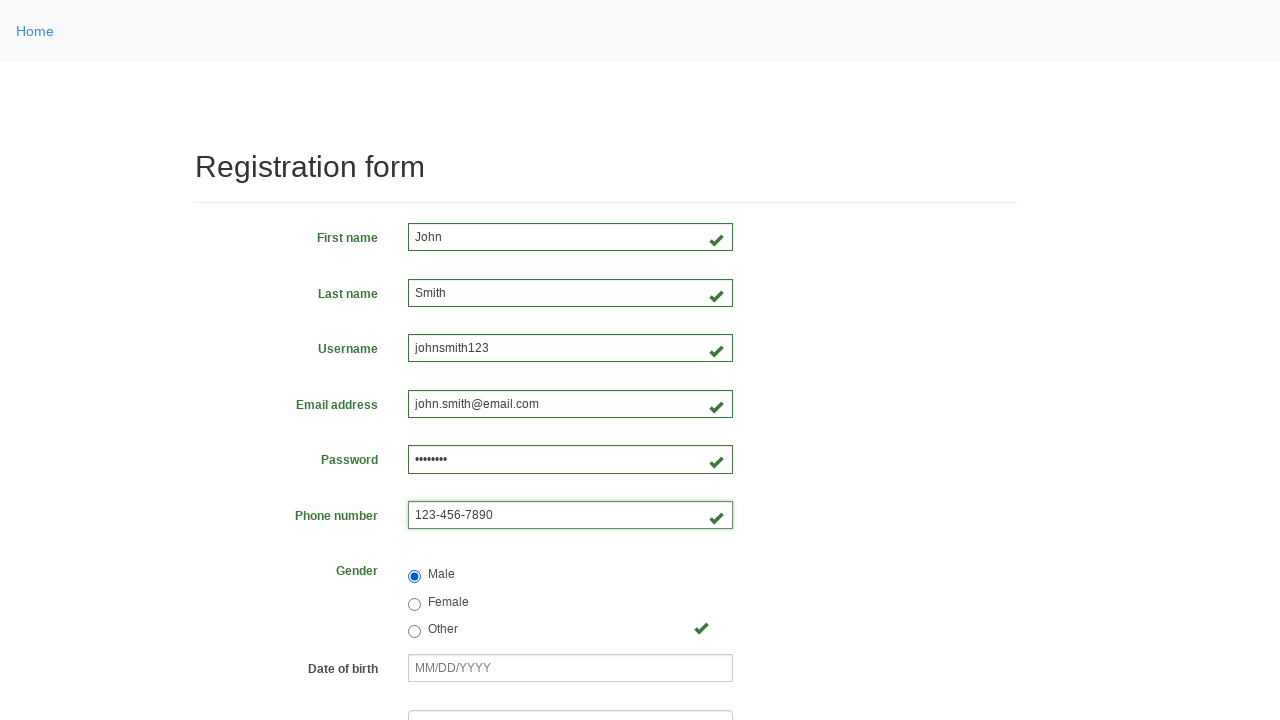

Filled date of birth field with '01/28/1990' on //input[@placeholder='MM/DD/YYYY']
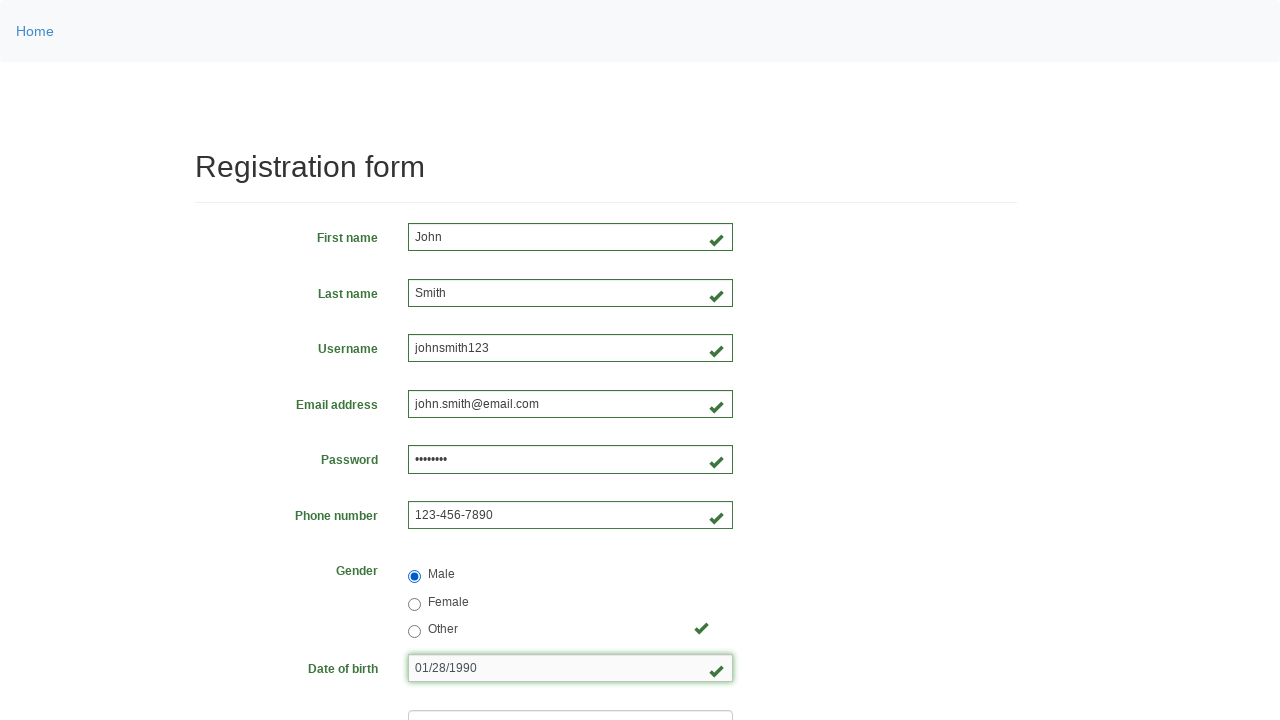

Selected 'Department of Engineering' from department dropdown on //select[@name='department']
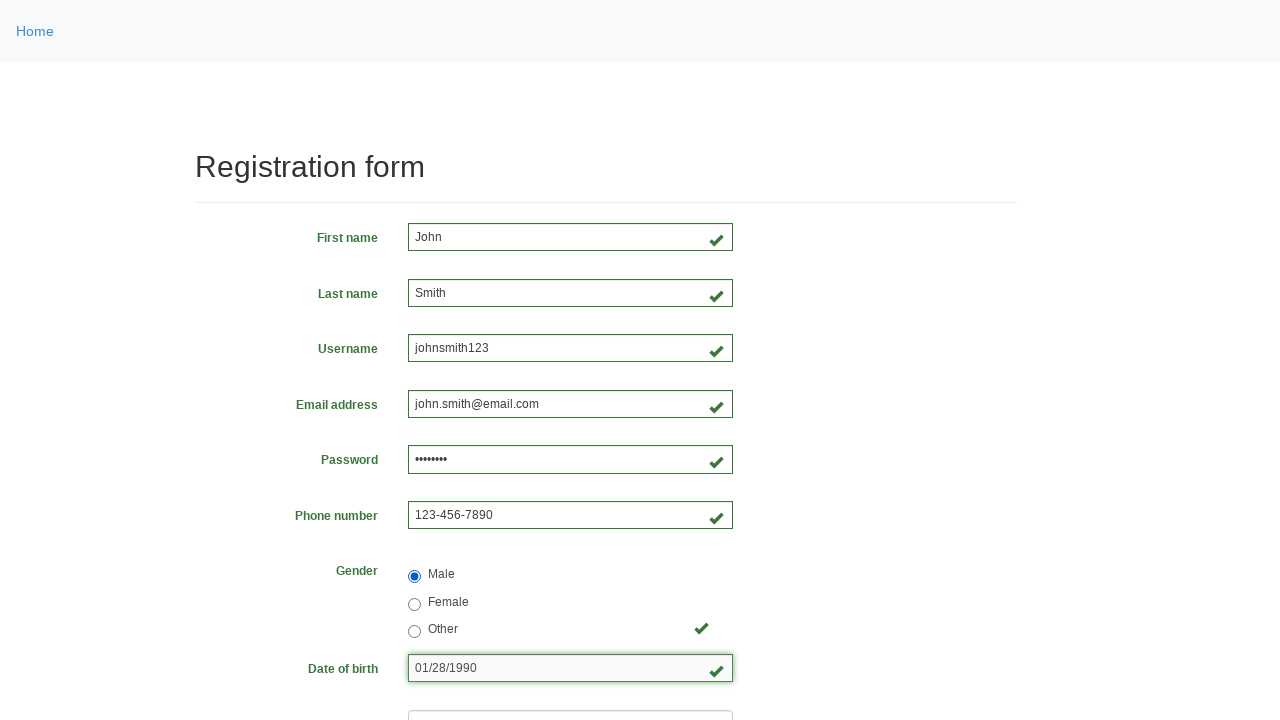

Selected 'SDET' from job title dropdown on //select[@name='job_title']
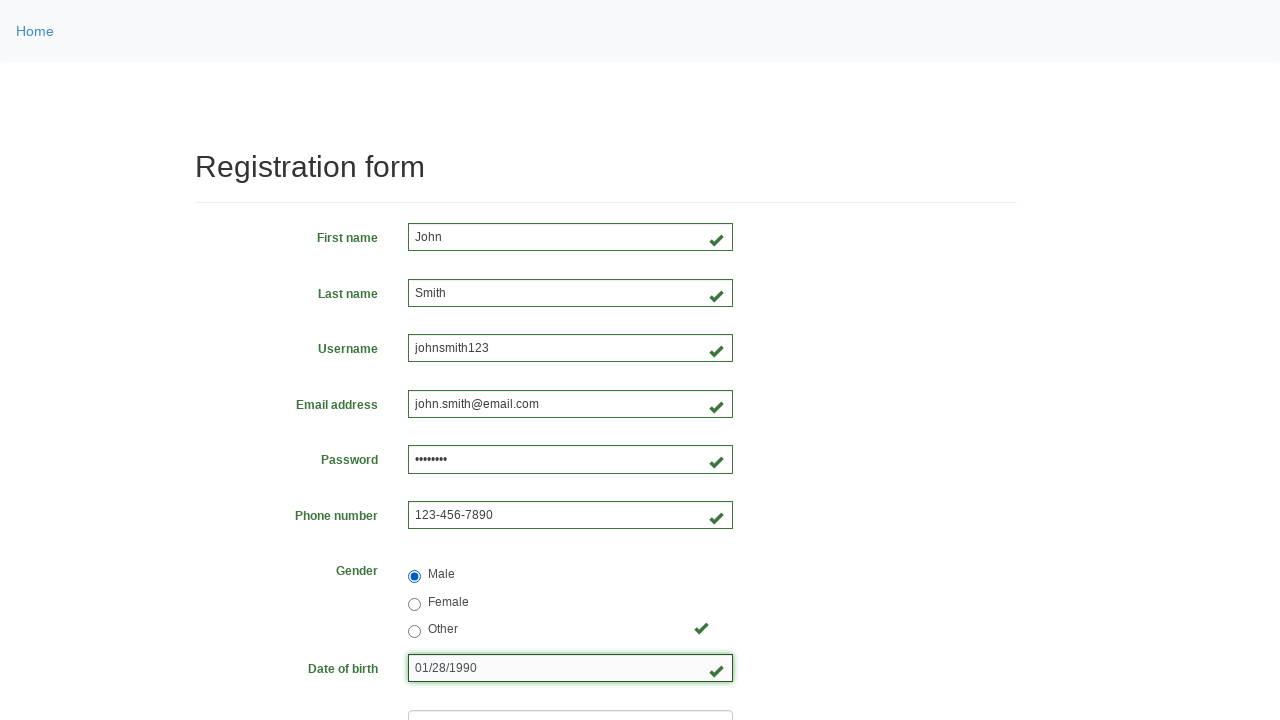

Clicked Java language checkbox at (465, 468) on input[id='inlineCheckbox2']
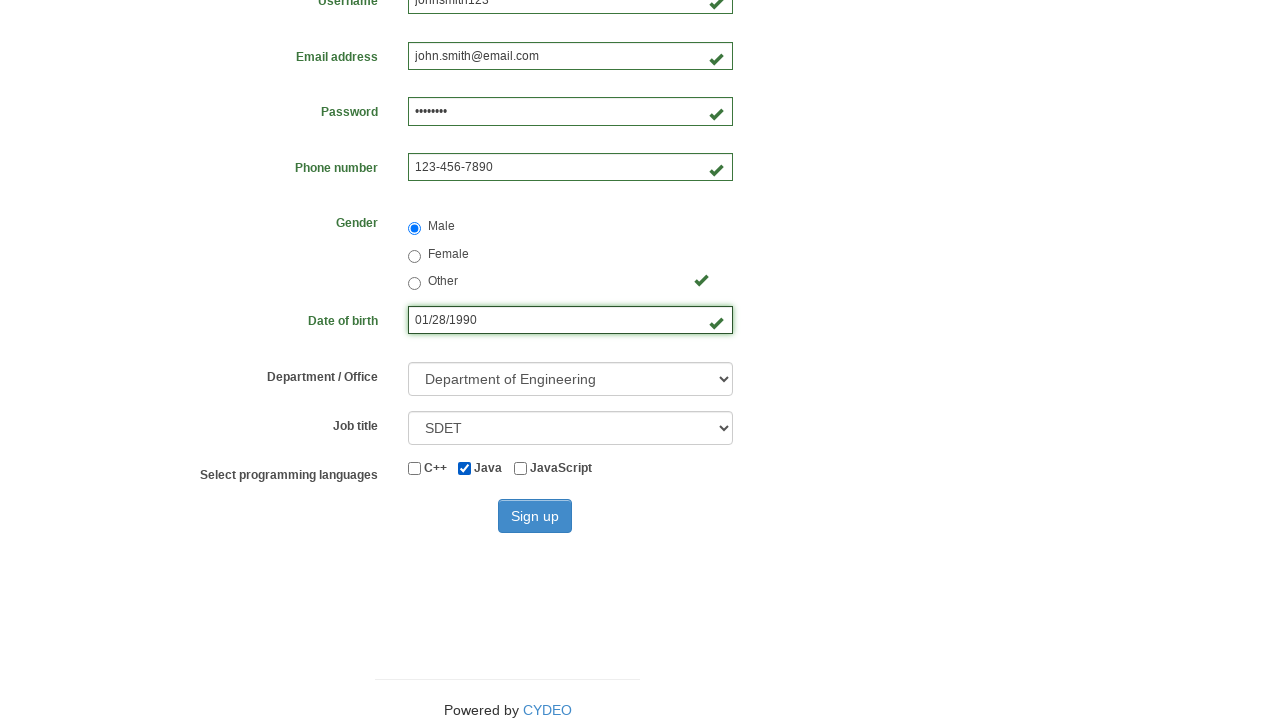

Clicked Sign up button to submit registration form at (535, 516) on button[id='wooden_spoon']
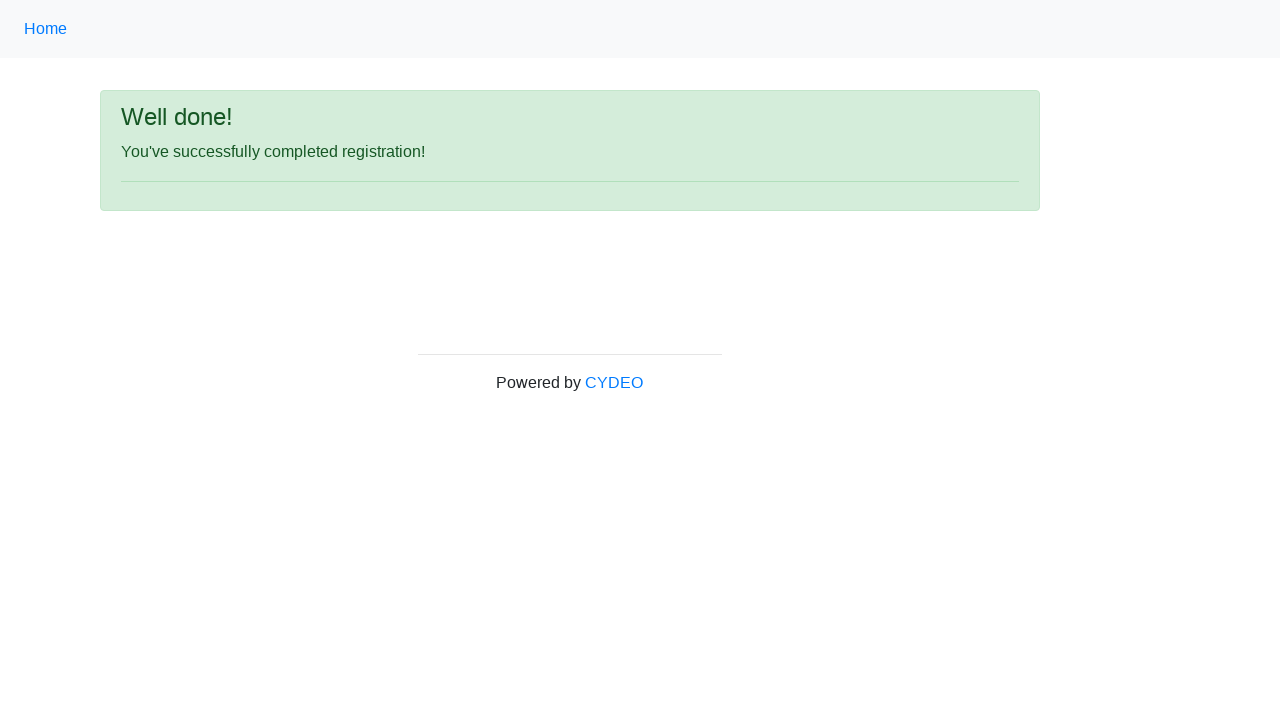

Located success message heading
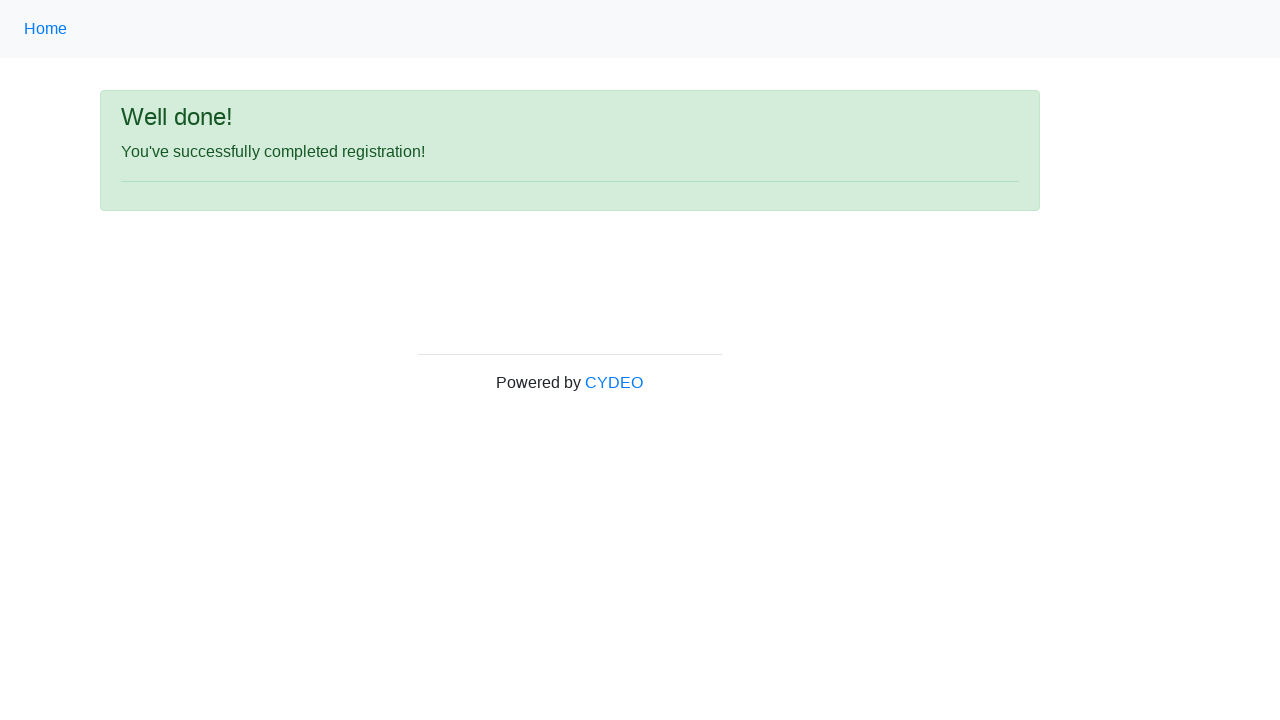

Verified success message displays 'Well done!'
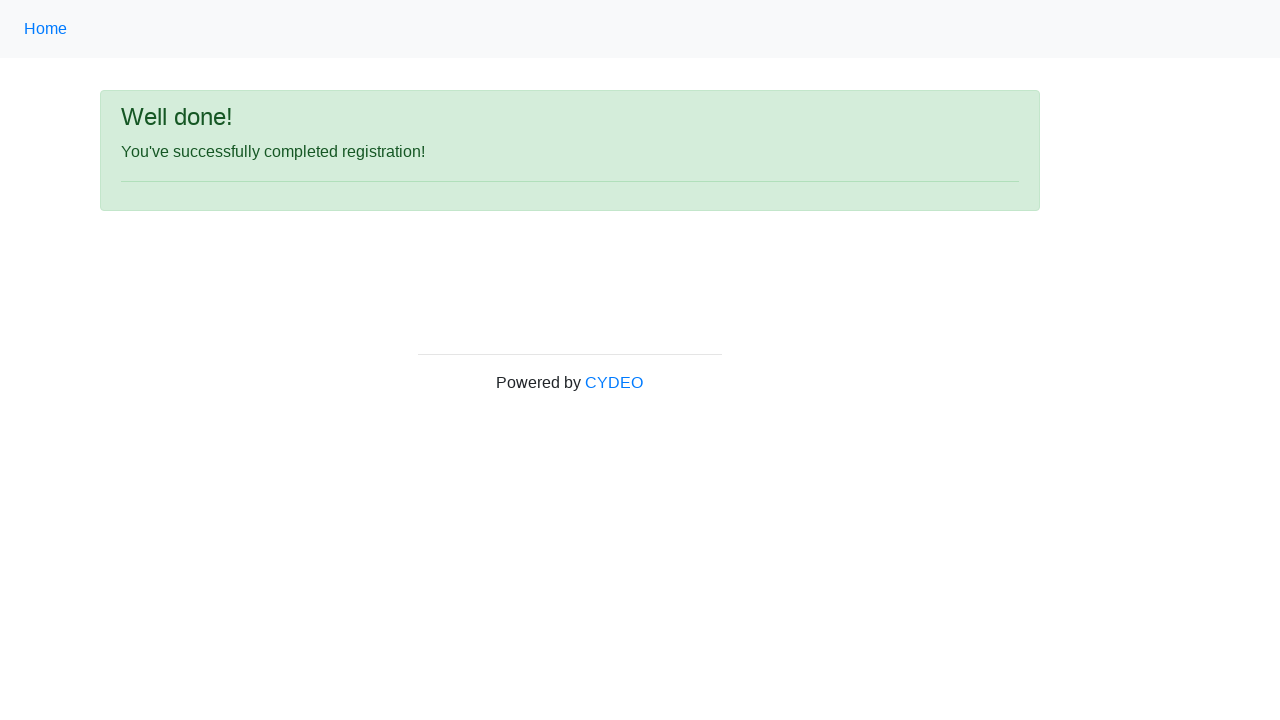

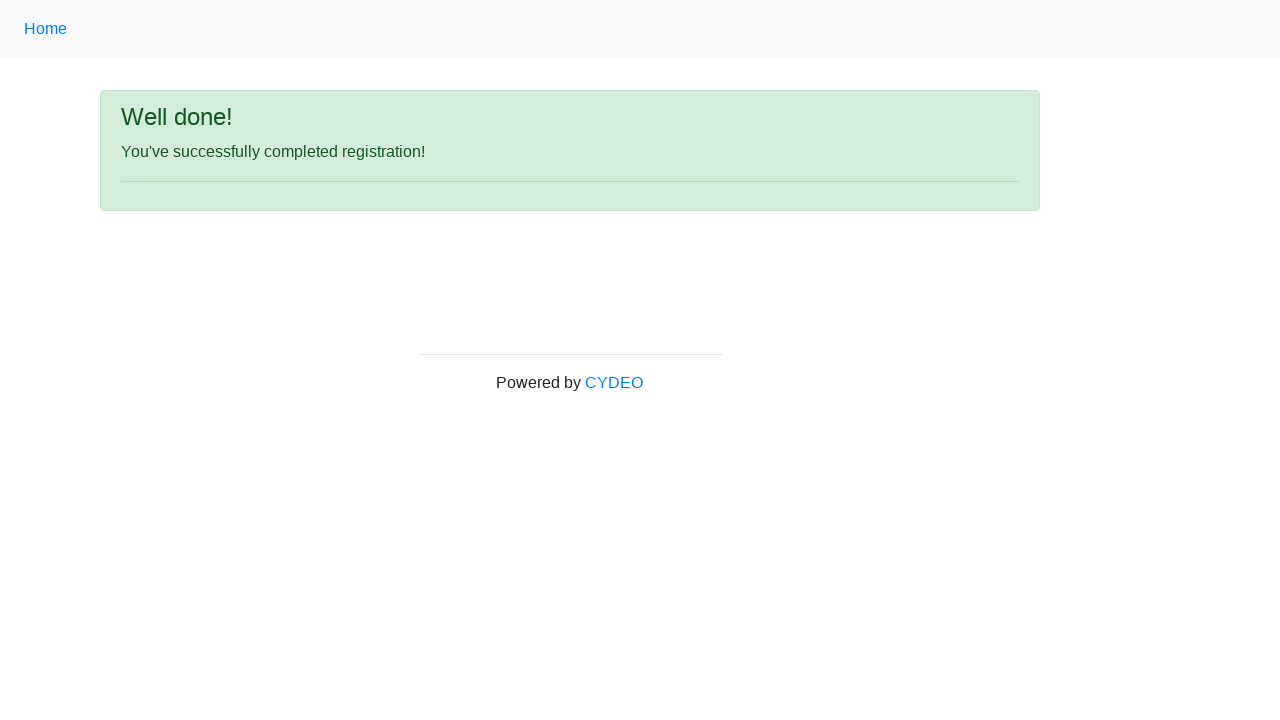